Tests clicking the Moved link and verifying API response

Starting URL: https://demoqa.com/links

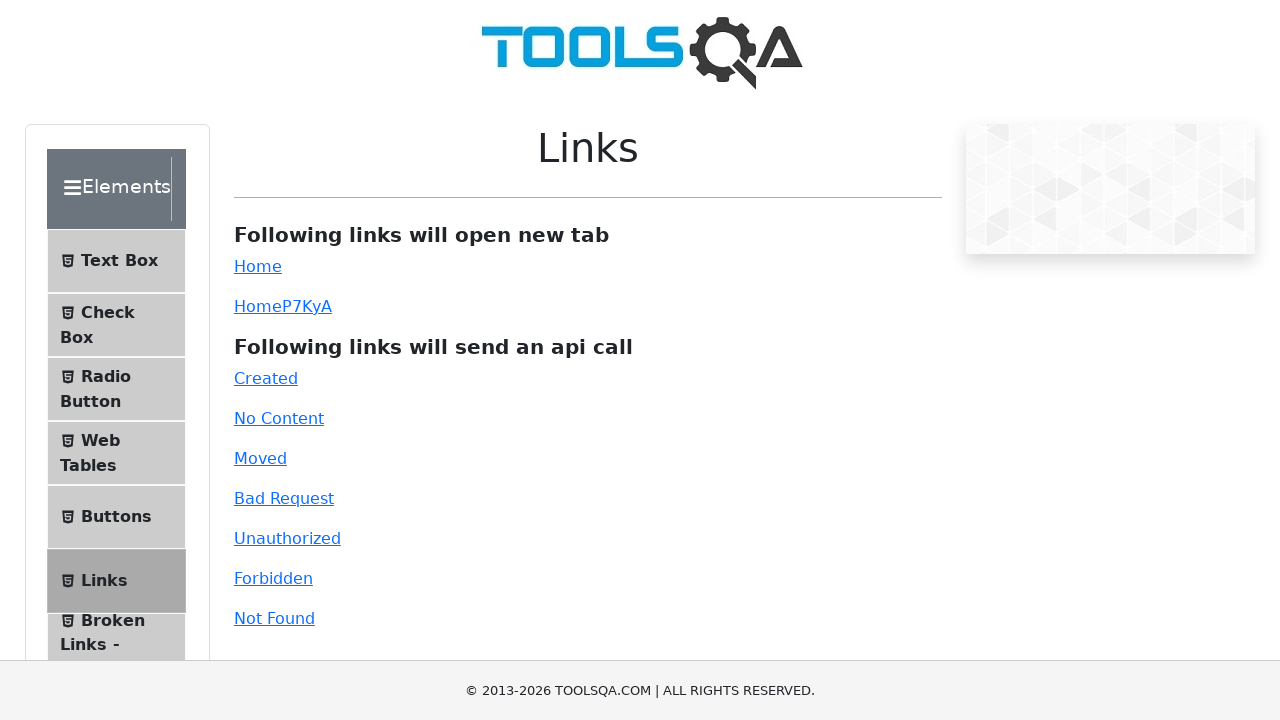

Clicked the 'Moved' link to trigger API call at (260, 458) on #moved
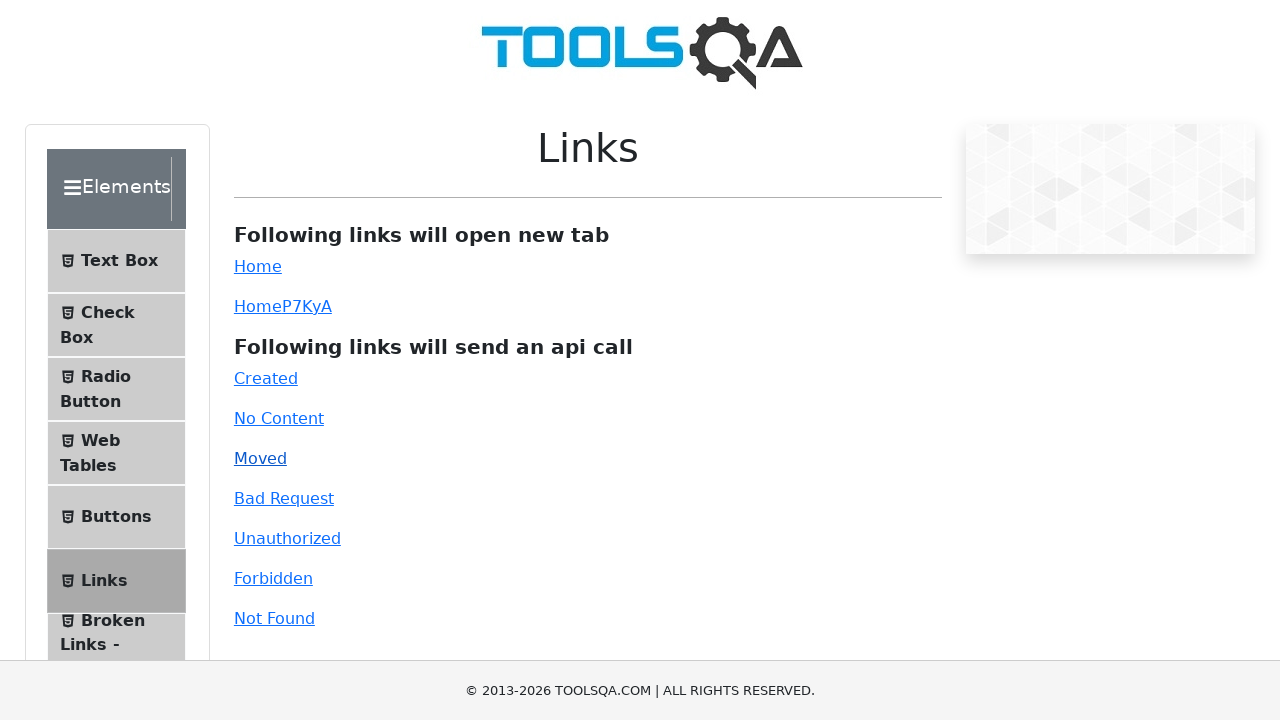

API response message appeared in #linkResponse
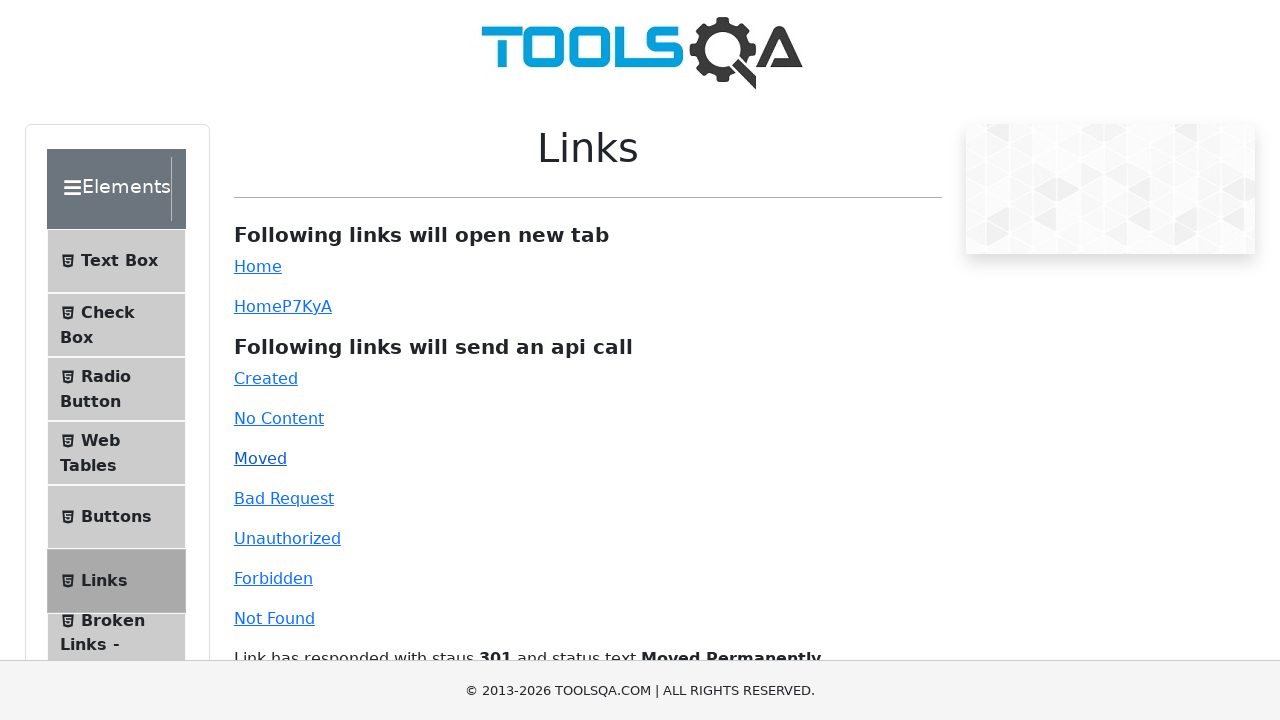

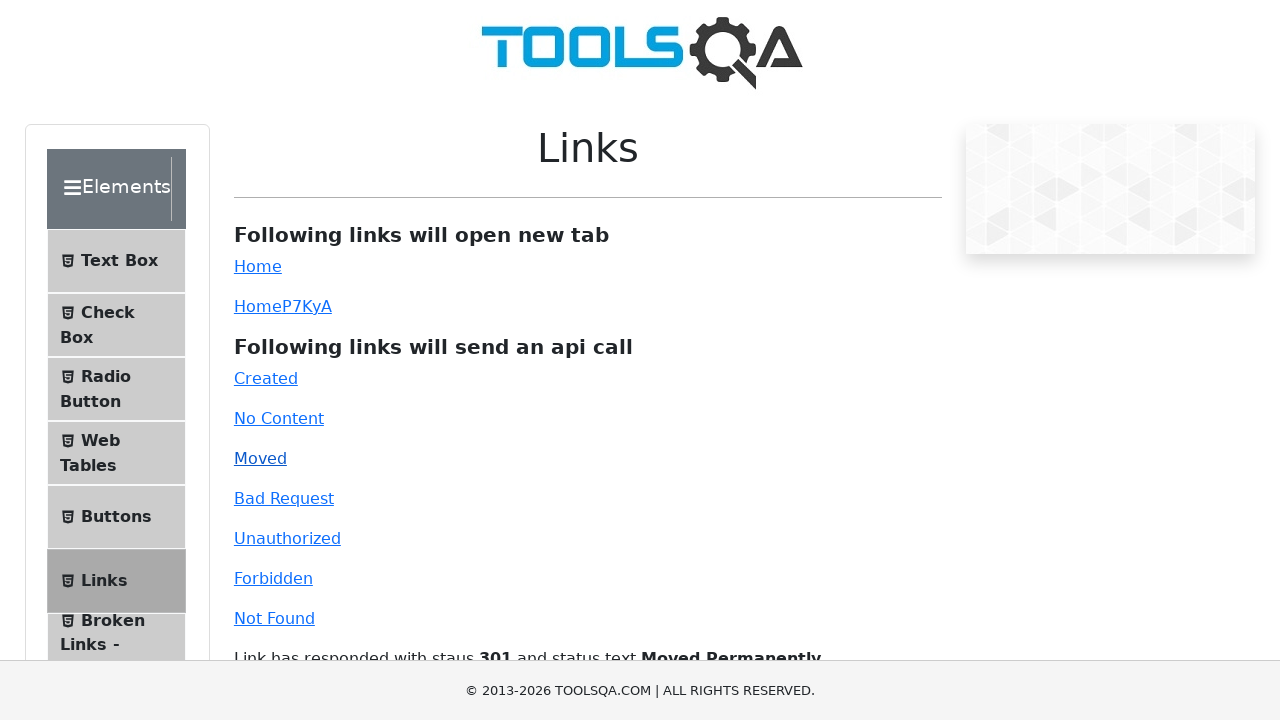